Waits for a price to reach $100, then books and solves a mathematical challenge by calculating a logarithmic expression

Starting URL: http://suninjuly.github.io/explicit_wait2.html

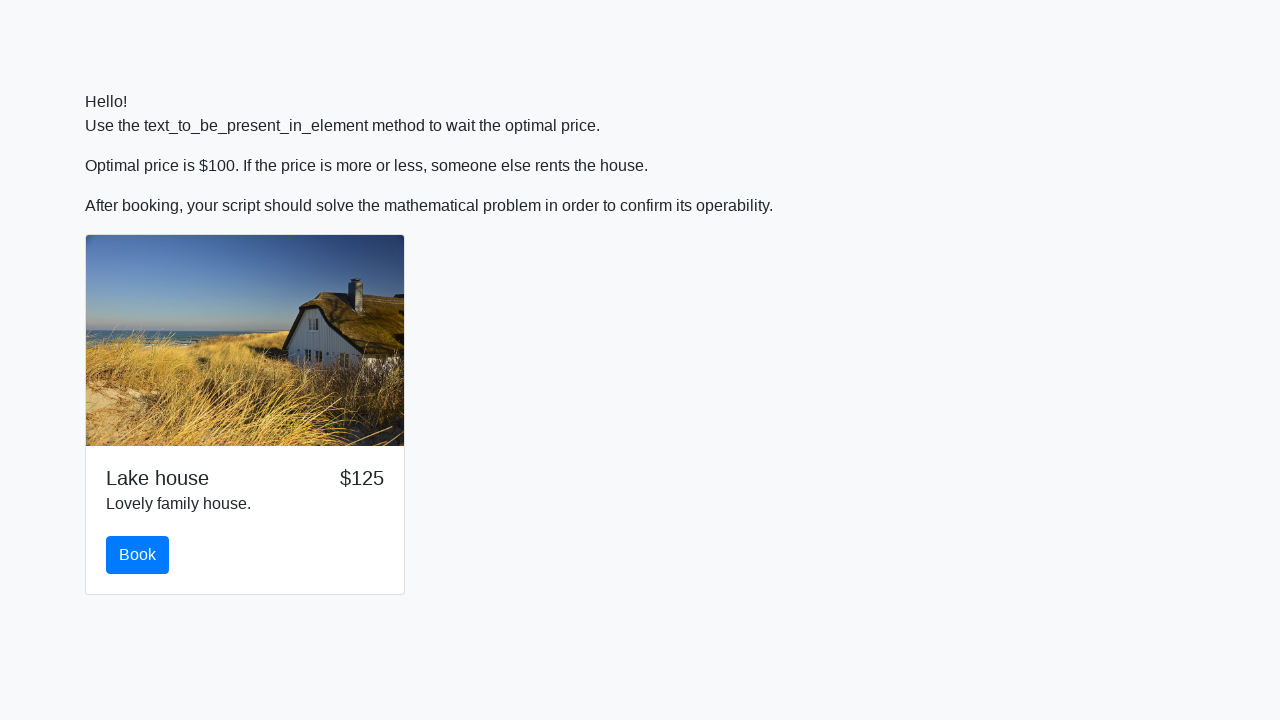

Price reached $100
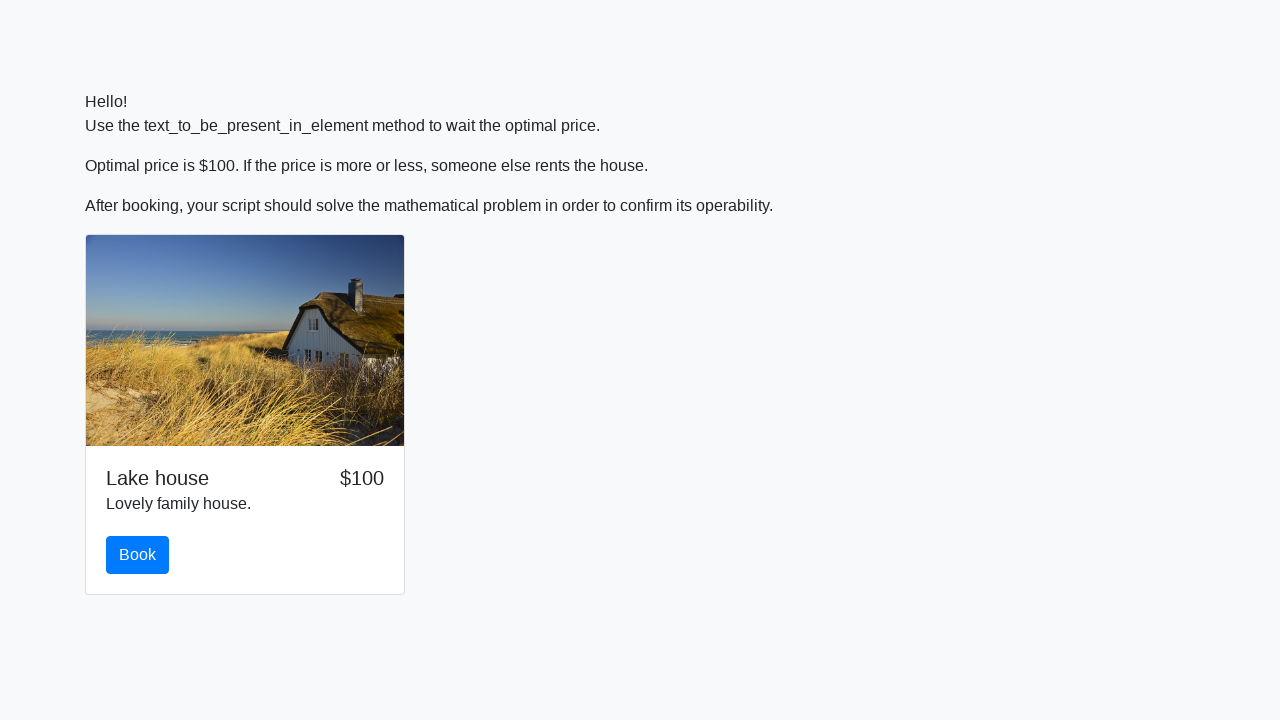

Clicked the book button at (138, 555) on #book
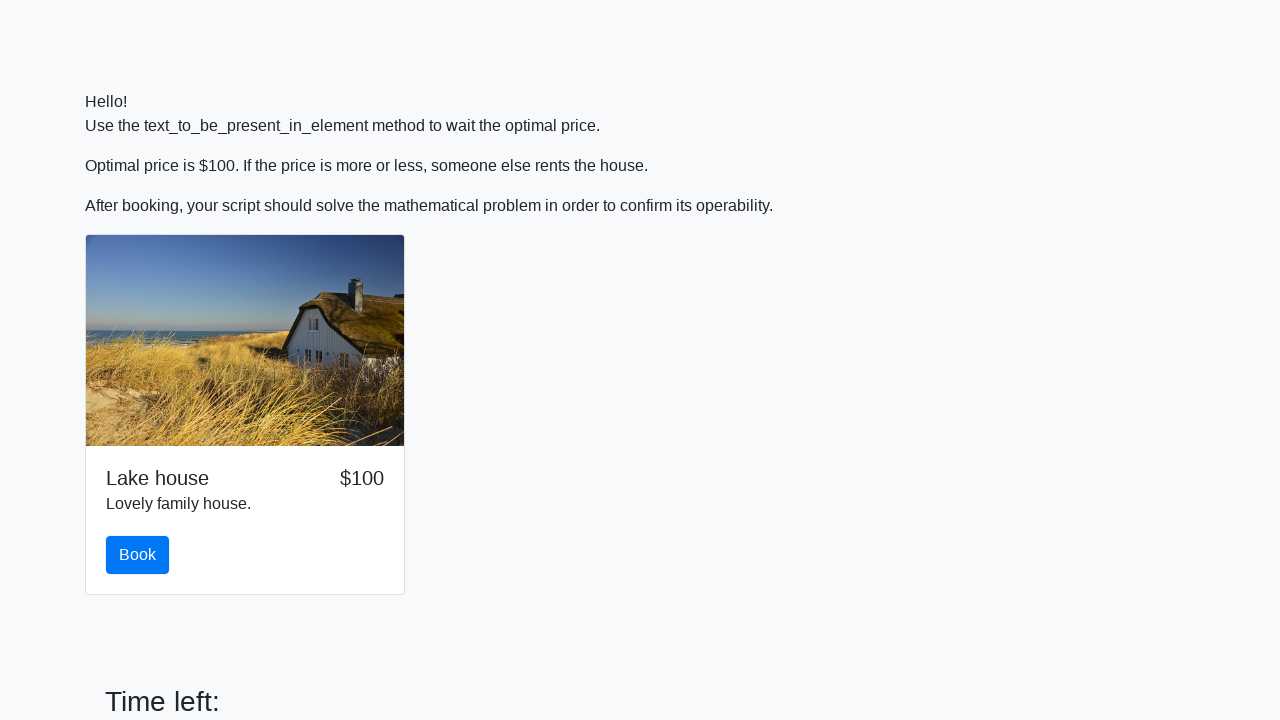

Retrieved input value for calculation: 36
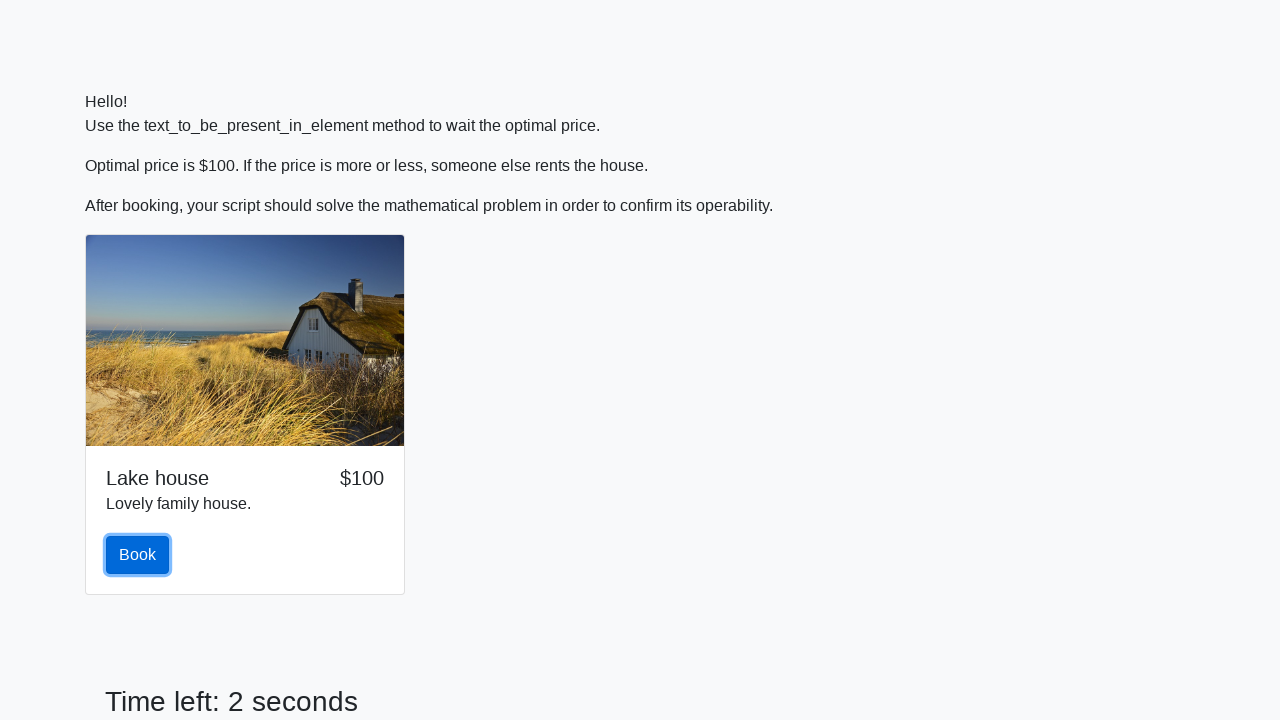

Calculated logarithmic expression result: 2.4766515232412916
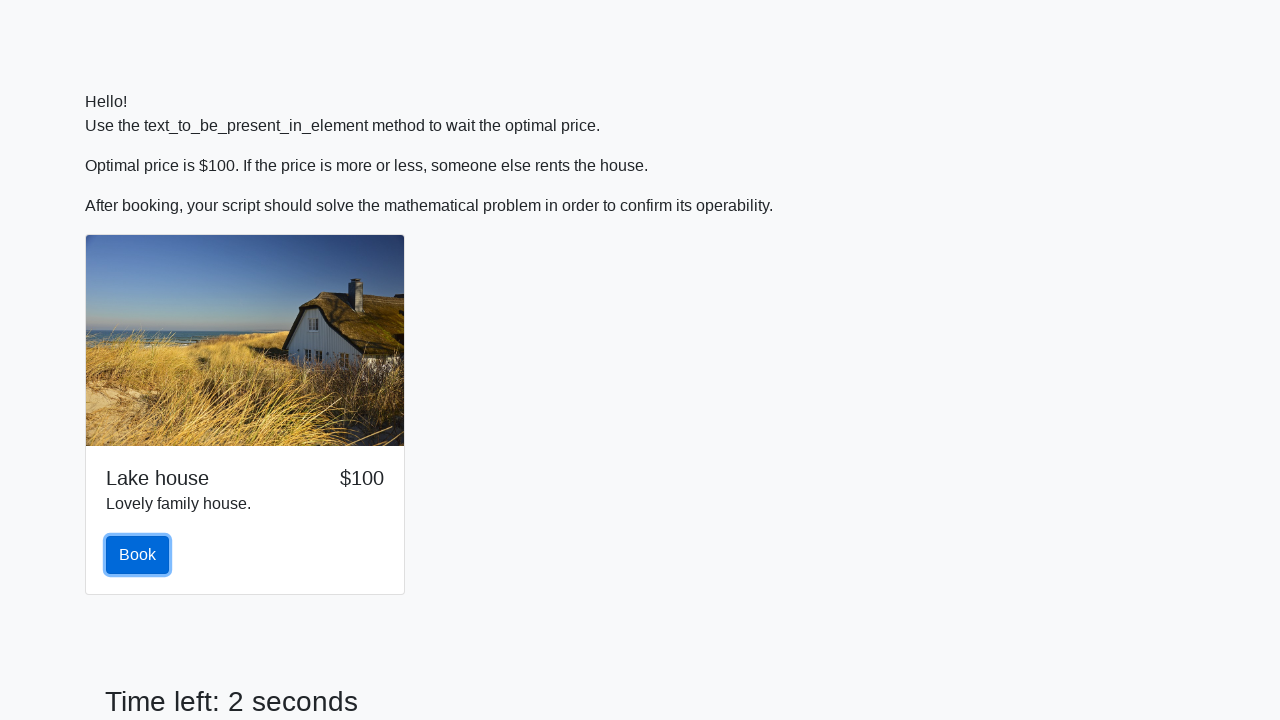

Filled answer field with calculated value: 2.4766515232412916 on input#answer
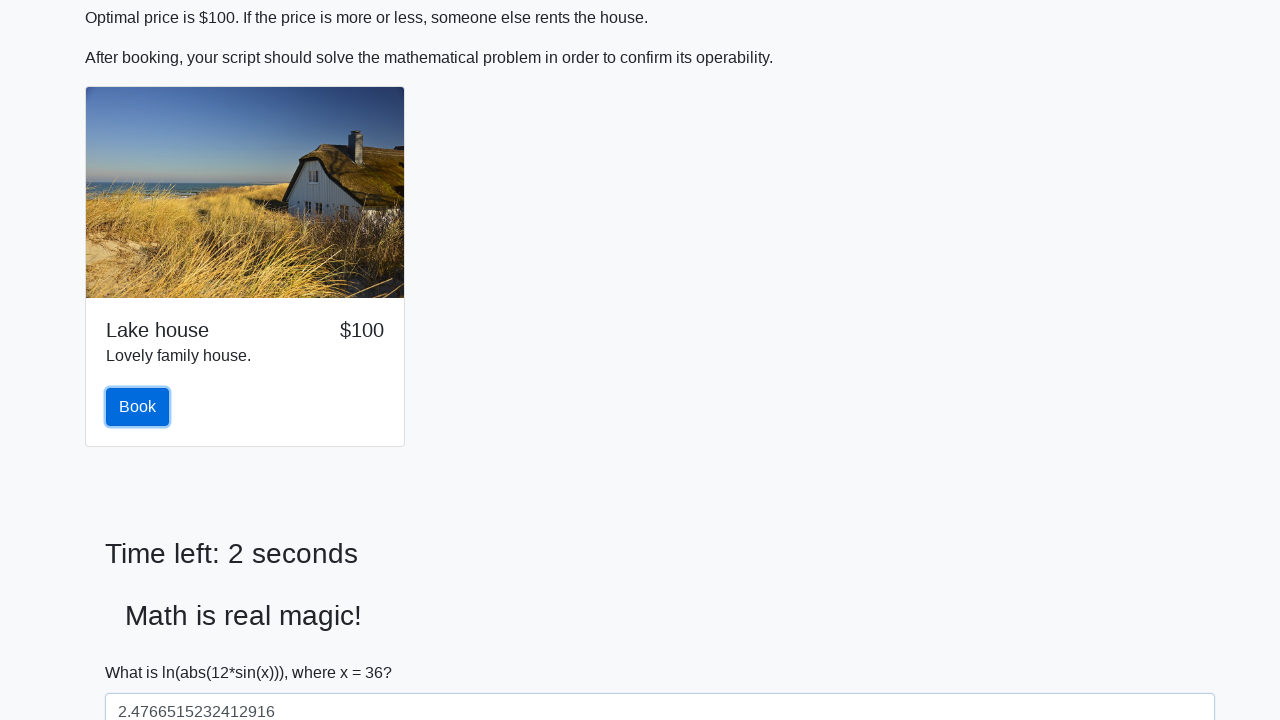

Submitted the mathematical challenge solution at (143, 651) on #solve
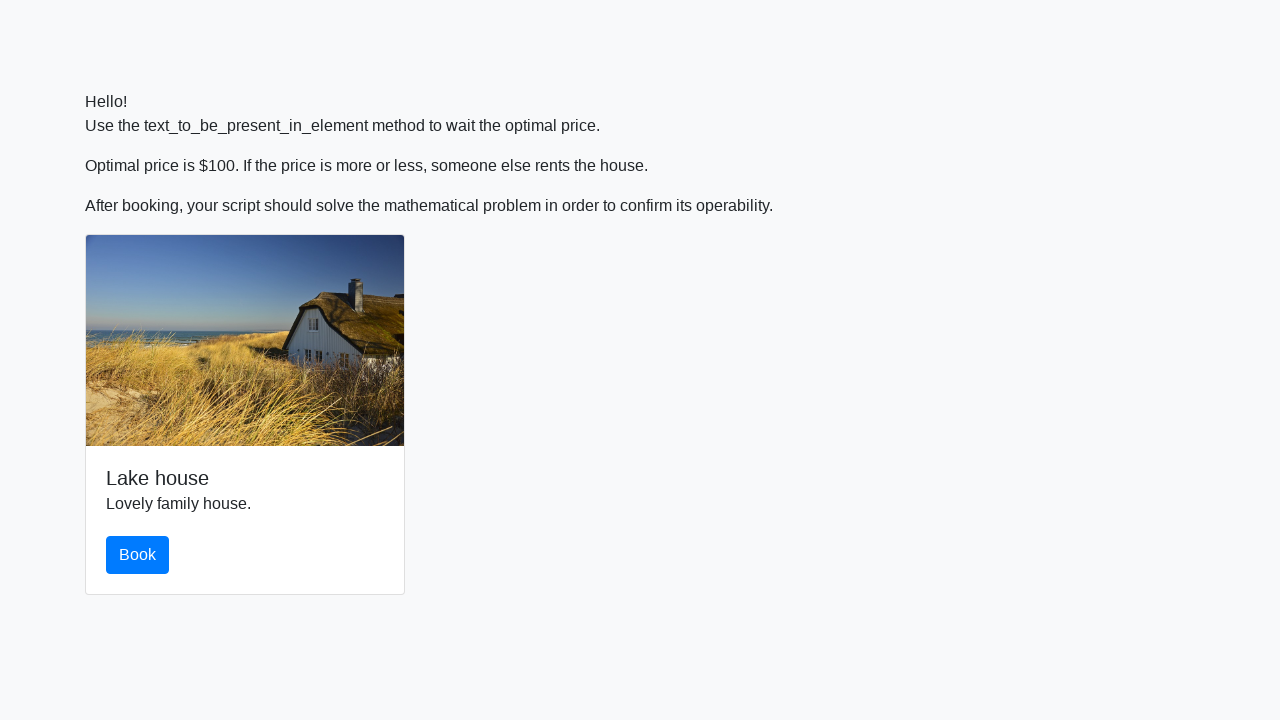

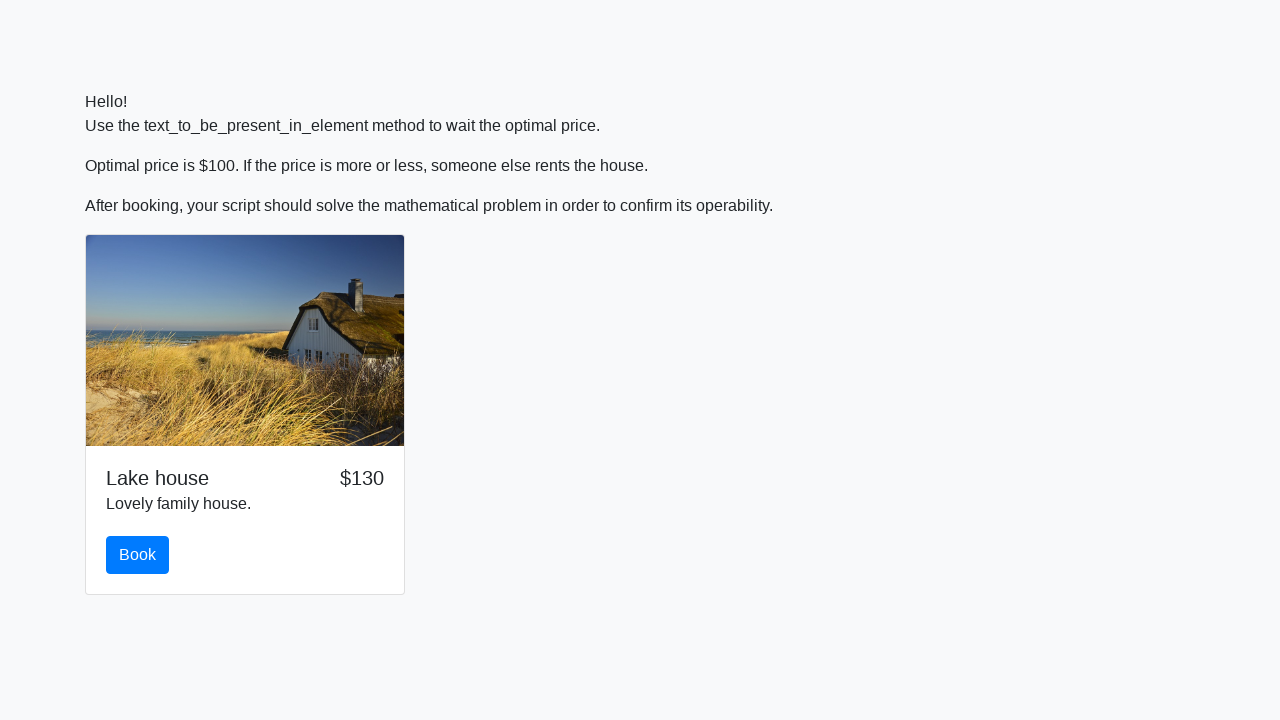